Tests that the currently applied filter is highlighted in the navigation

Starting URL: https://demo.playwright.dev/todomvc

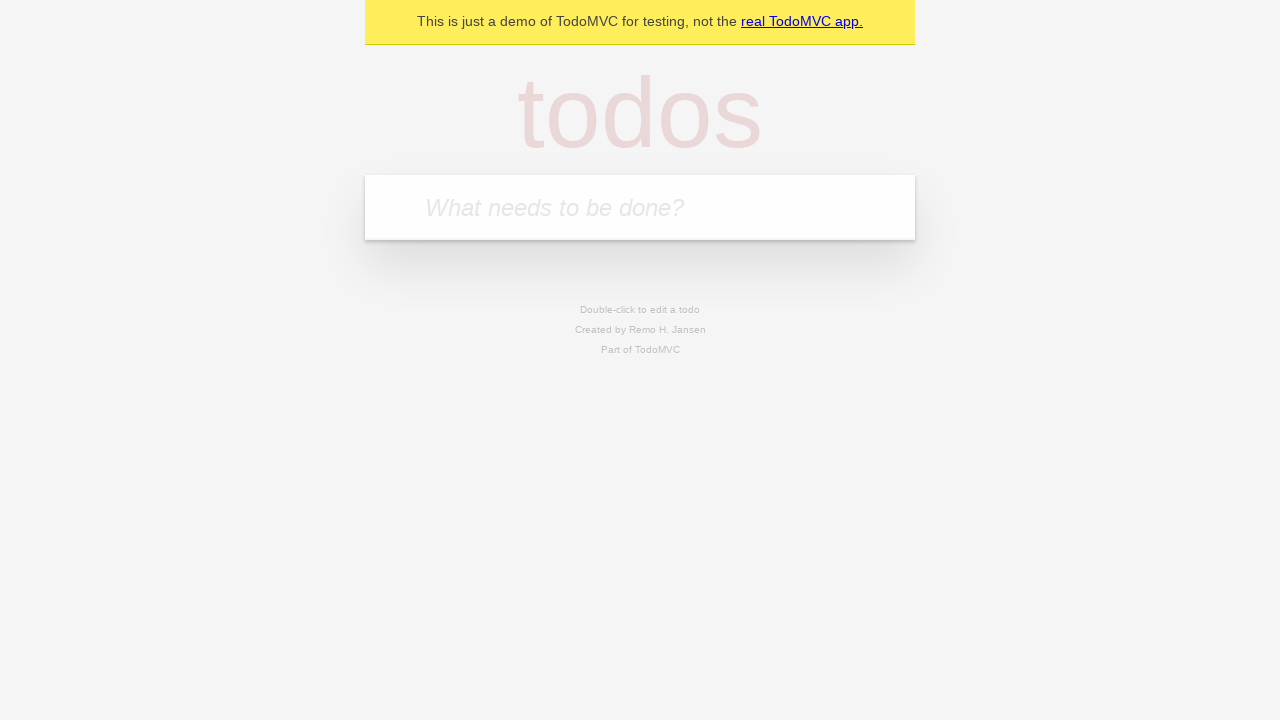

Filled todo input with 'buy some cheese' on internal:attr=[placeholder="What needs to be done?"i]
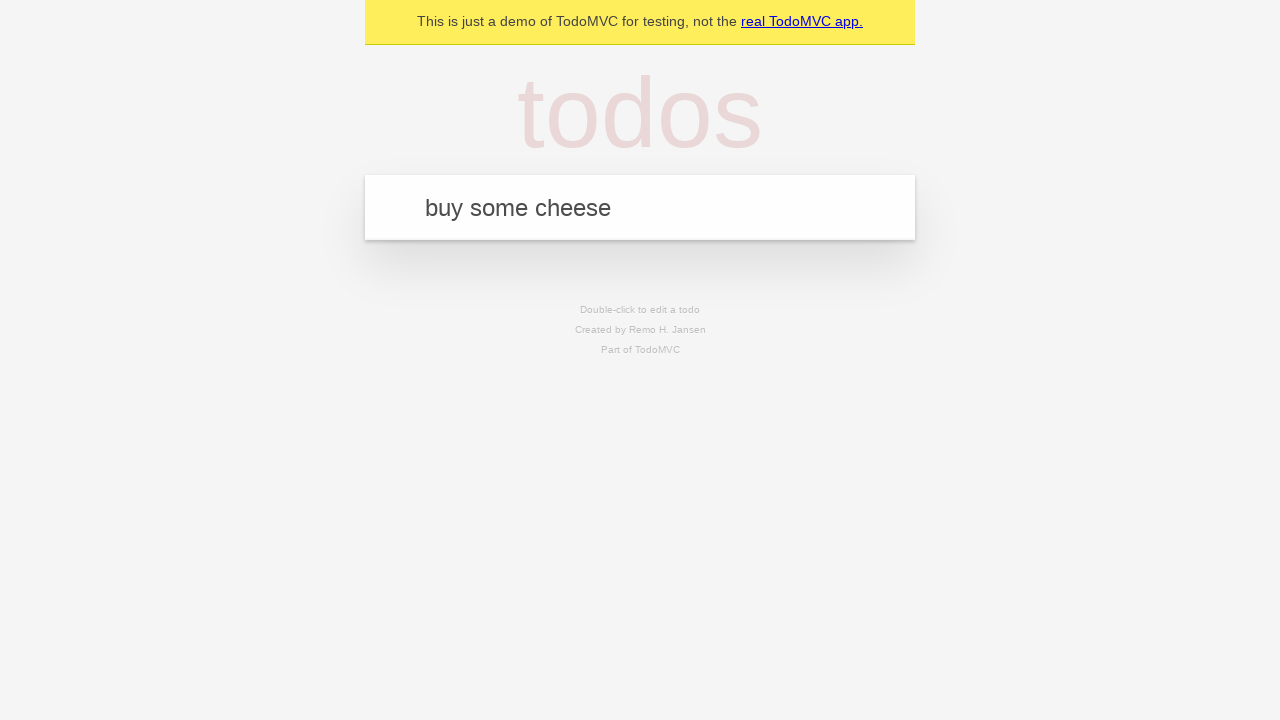

Pressed Enter to create todo 'buy some cheese' on internal:attr=[placeholder="What needs to be done?"i]
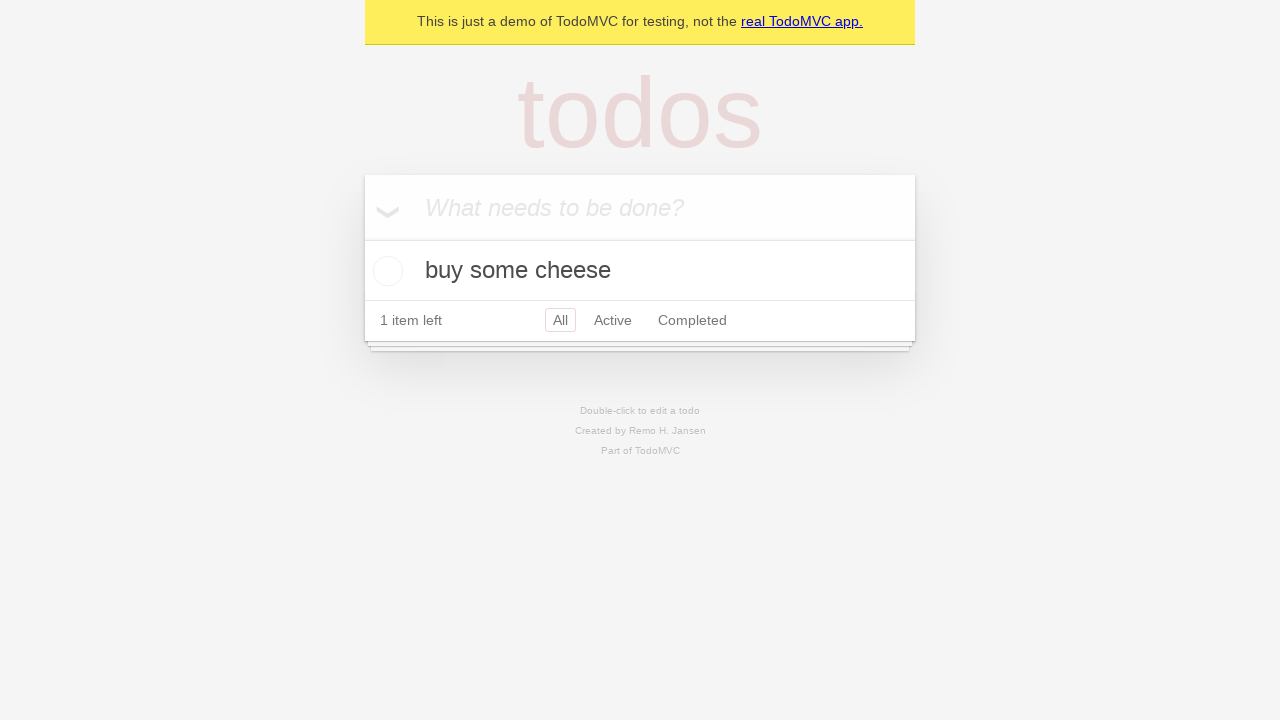

Filled todo input with 'feed the cat' on internal:attr=[placeholder="What needs to be done?"i]
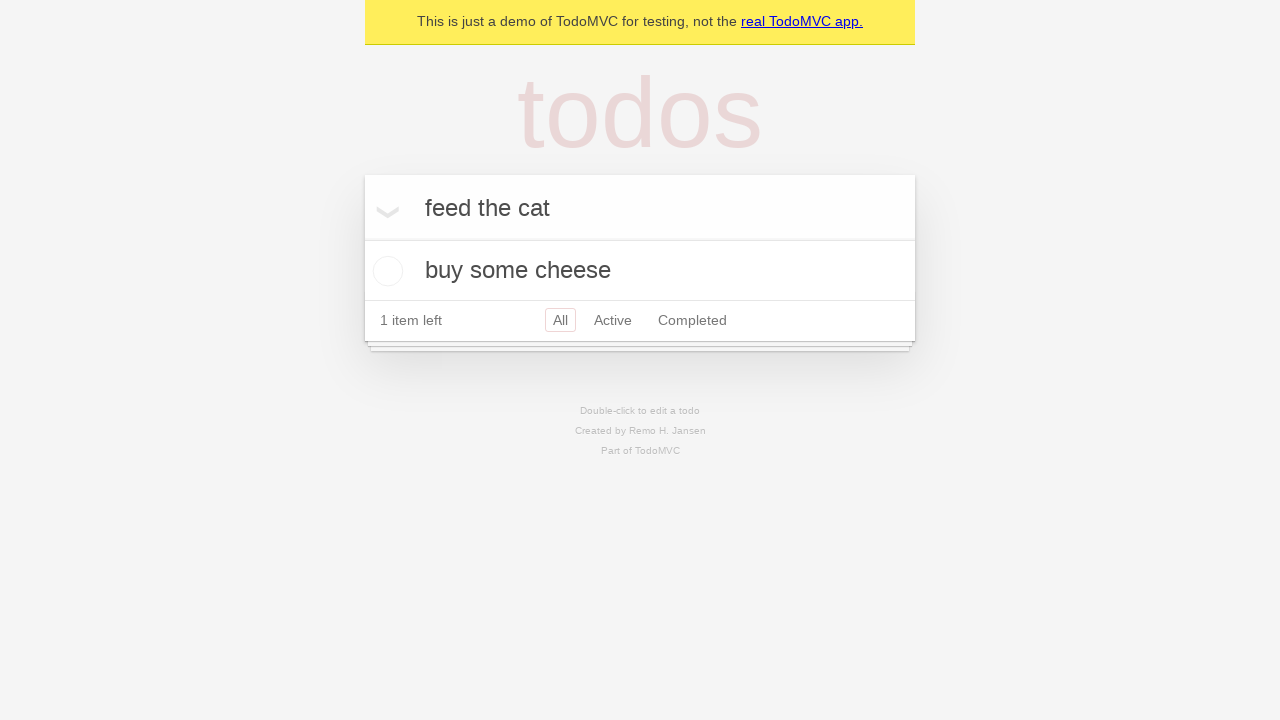

Pressed Enter to create todo 'feed the cat' on internal:attr=[placeholder="What needs to be done?"i]
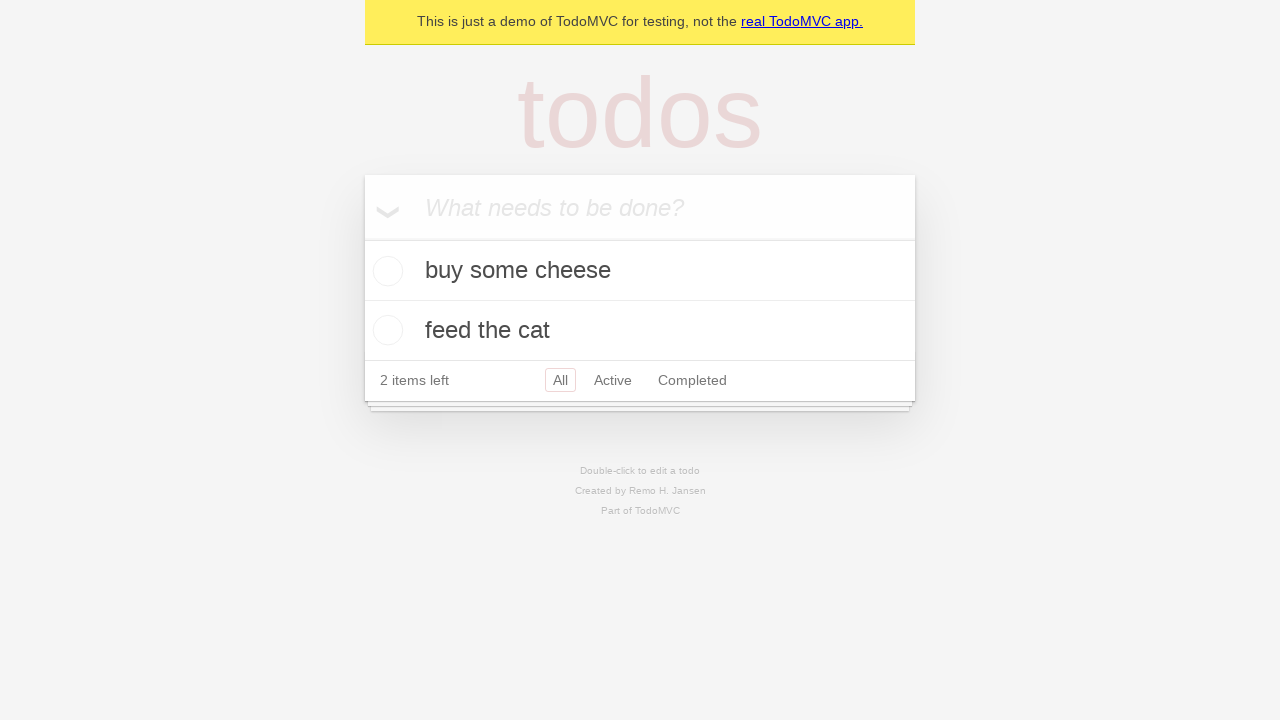

Filled todo input with 'book a doctors appointment' on internal:attr=[placeholder="What needs to be done?"i]
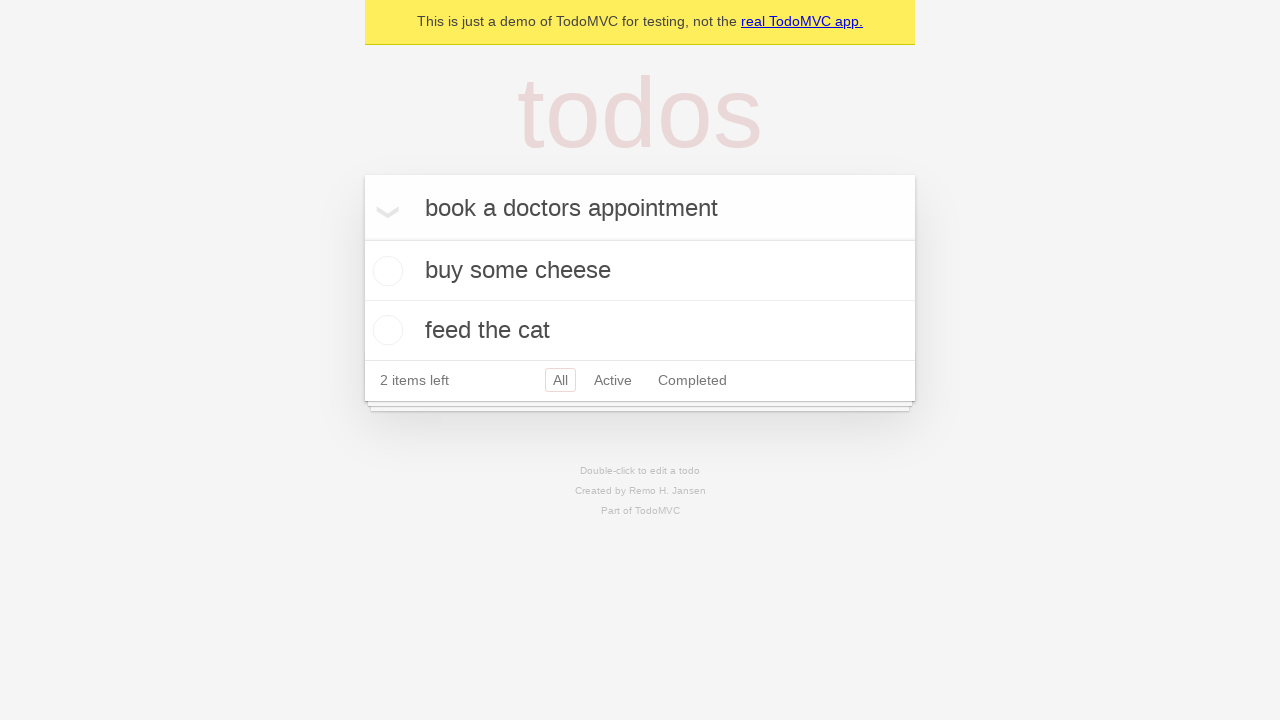

Pressed Enter to create todo 'book a doctors appointment' on internal:attr=[placeholder="What needs to be done?"i]
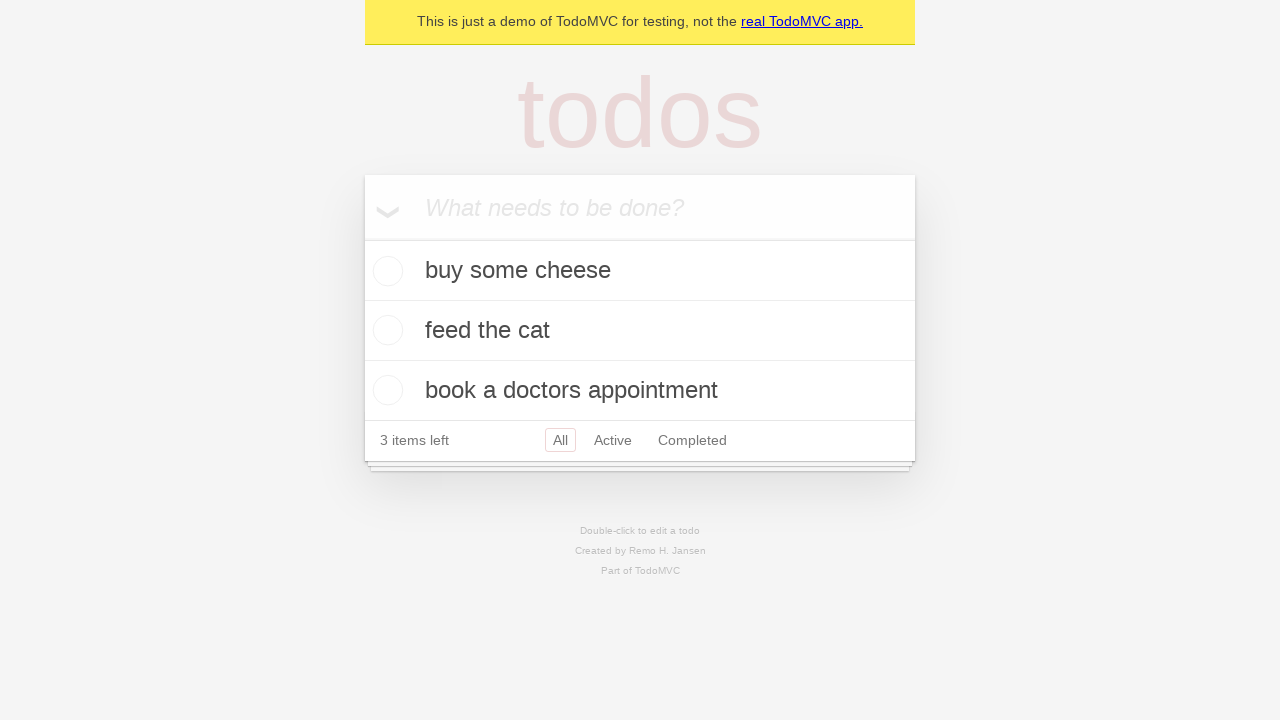

Clicked Active filter link at (613, 440) on internal:role=link[name="Active"i]
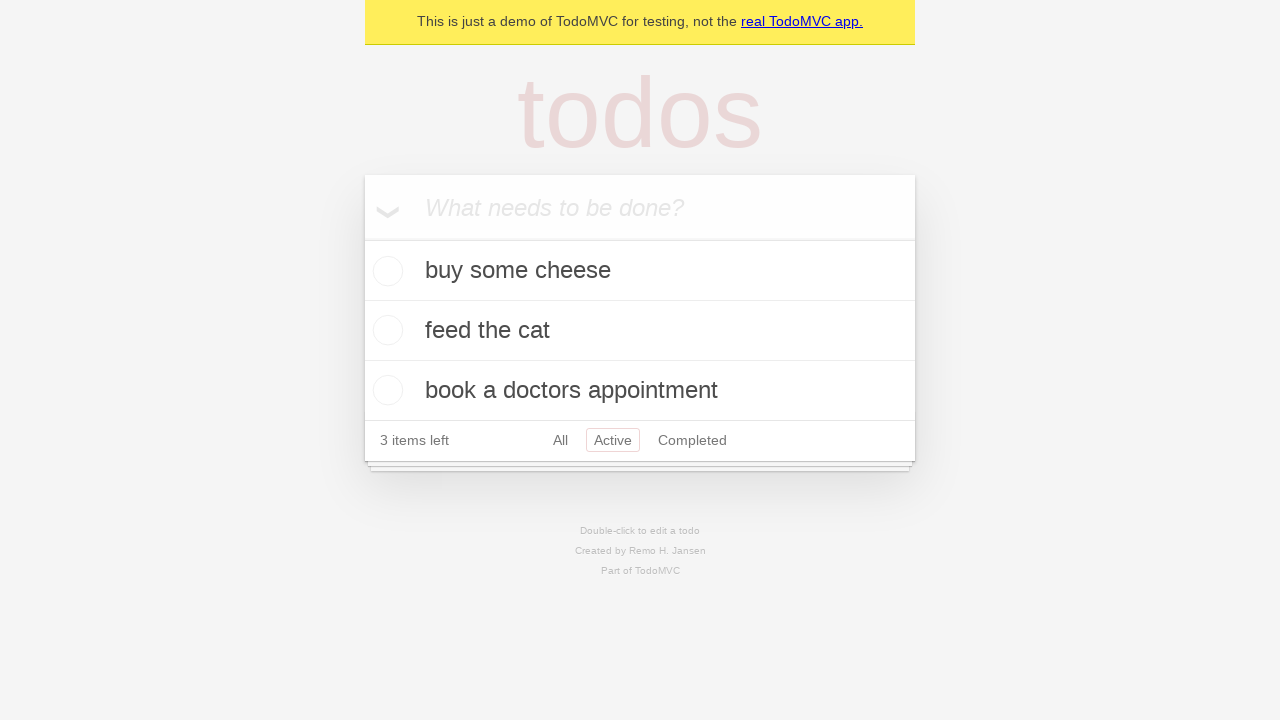

Clicked Completed filter link to verify highlight changes at (692, 440) on internal:role=link[name="Completed"i]
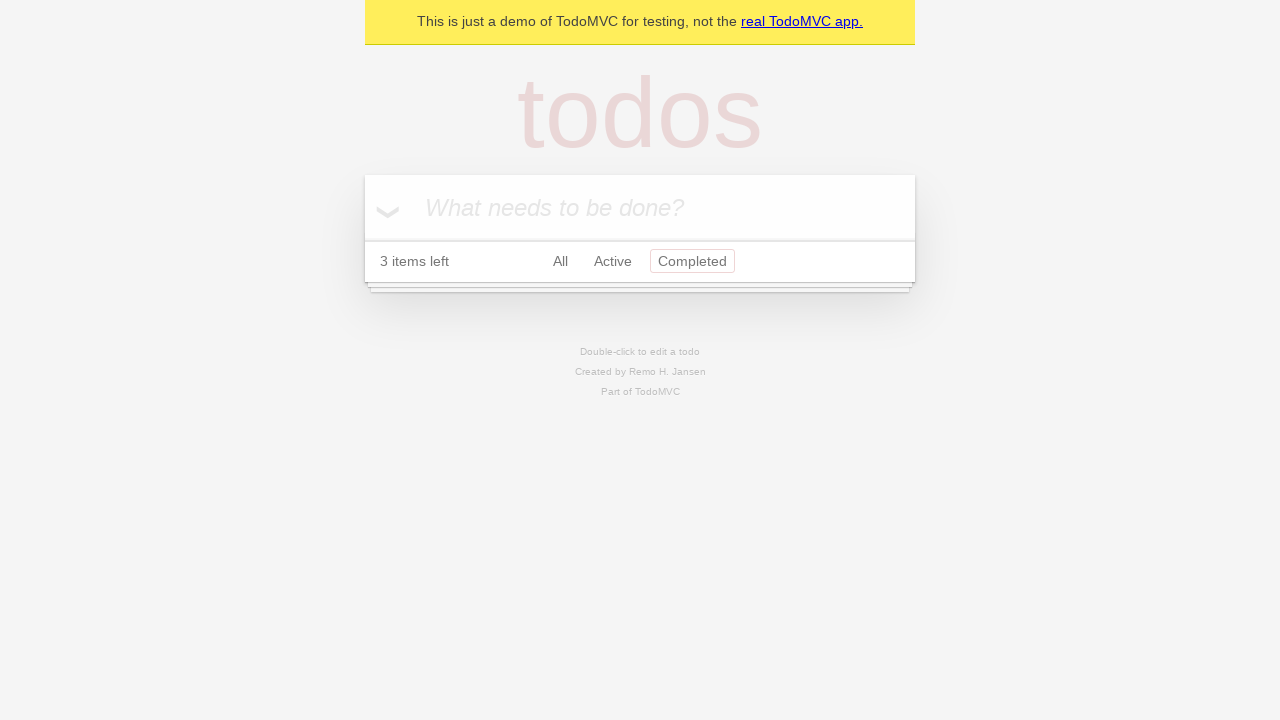

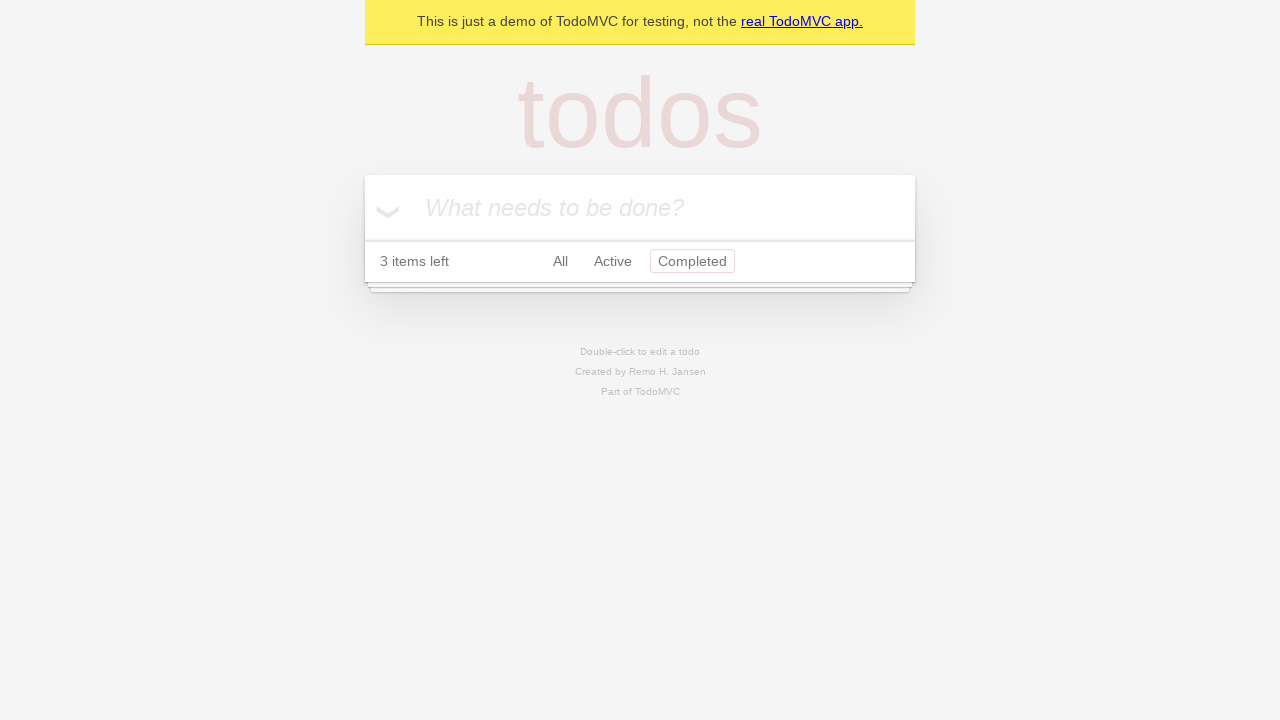